Tests explicit wait functionality by waiting for a button to become clickable and verifying the success message

Starting URL: http://suninjuly.github.io/wait2.html

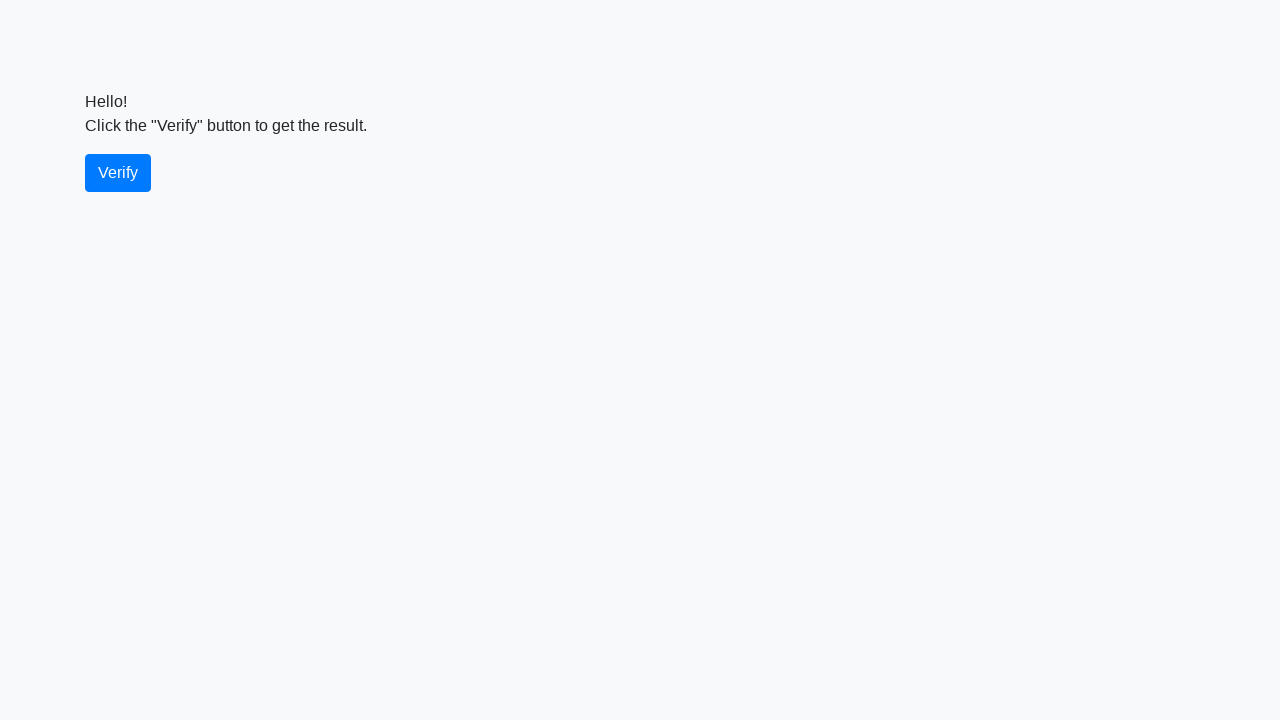

Waited for verify button to become visible
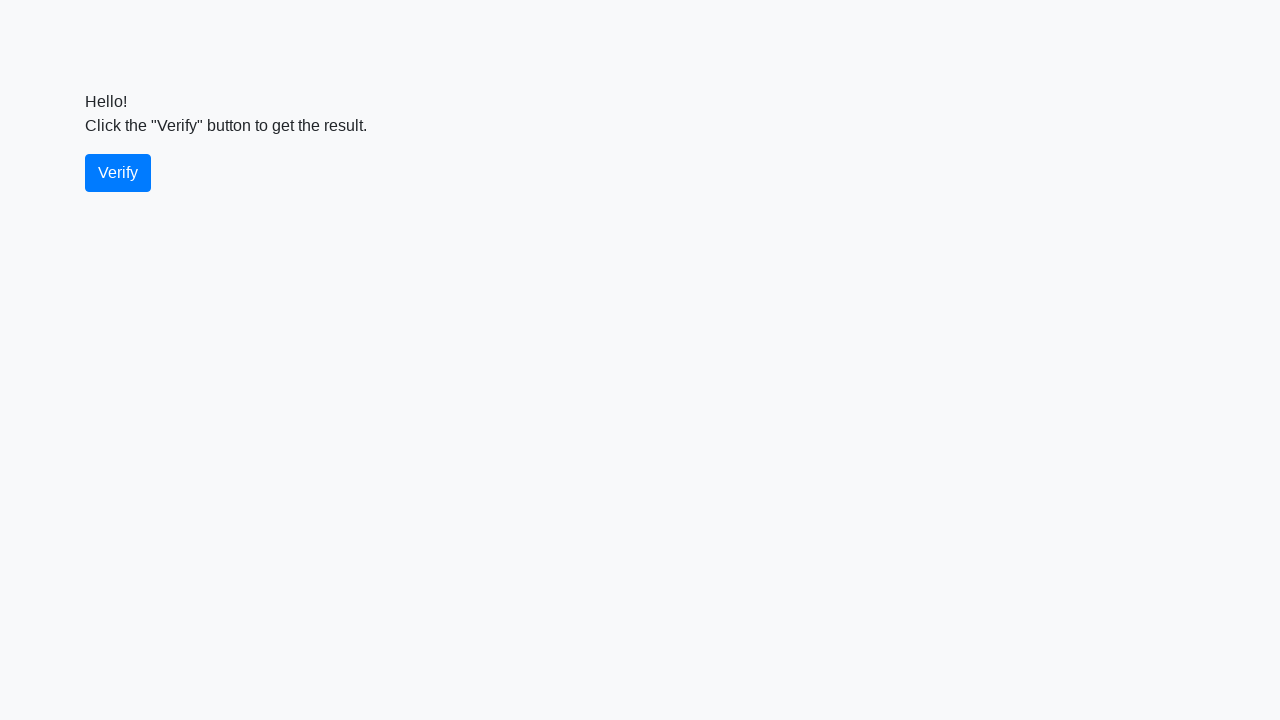

Clicked the verify button at (118, 173) on #verify
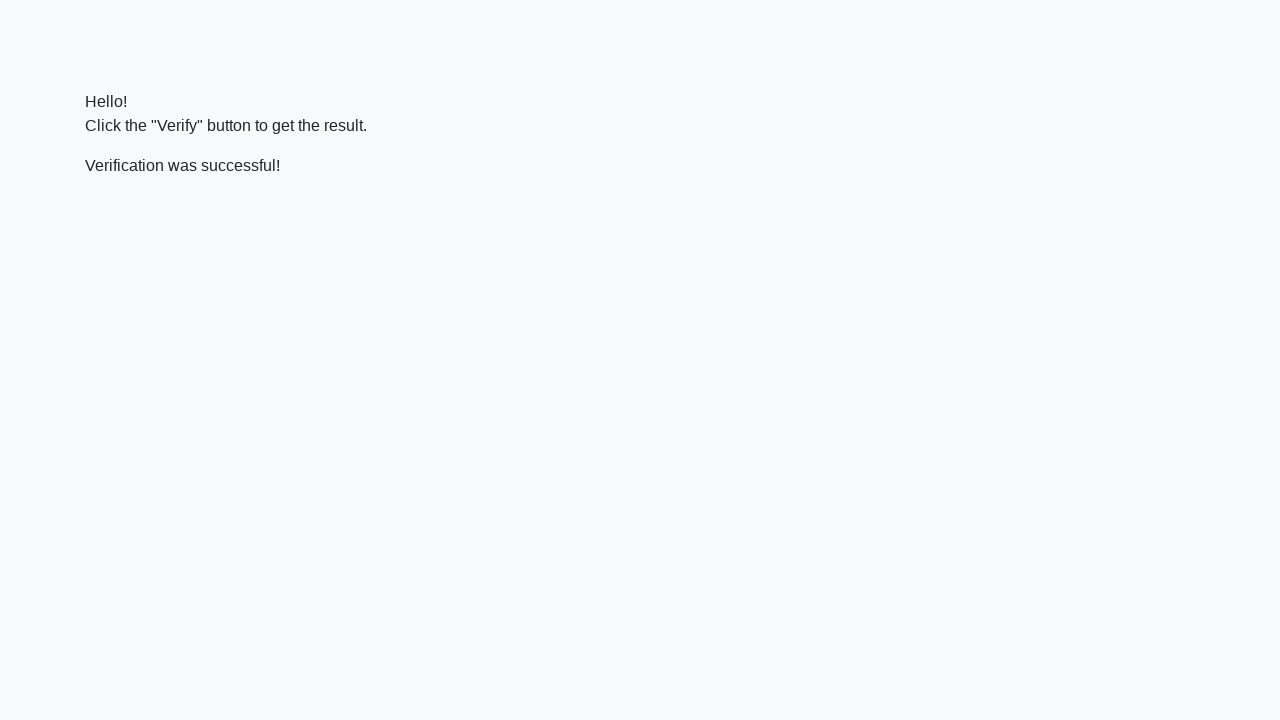

Waited for success message to appear
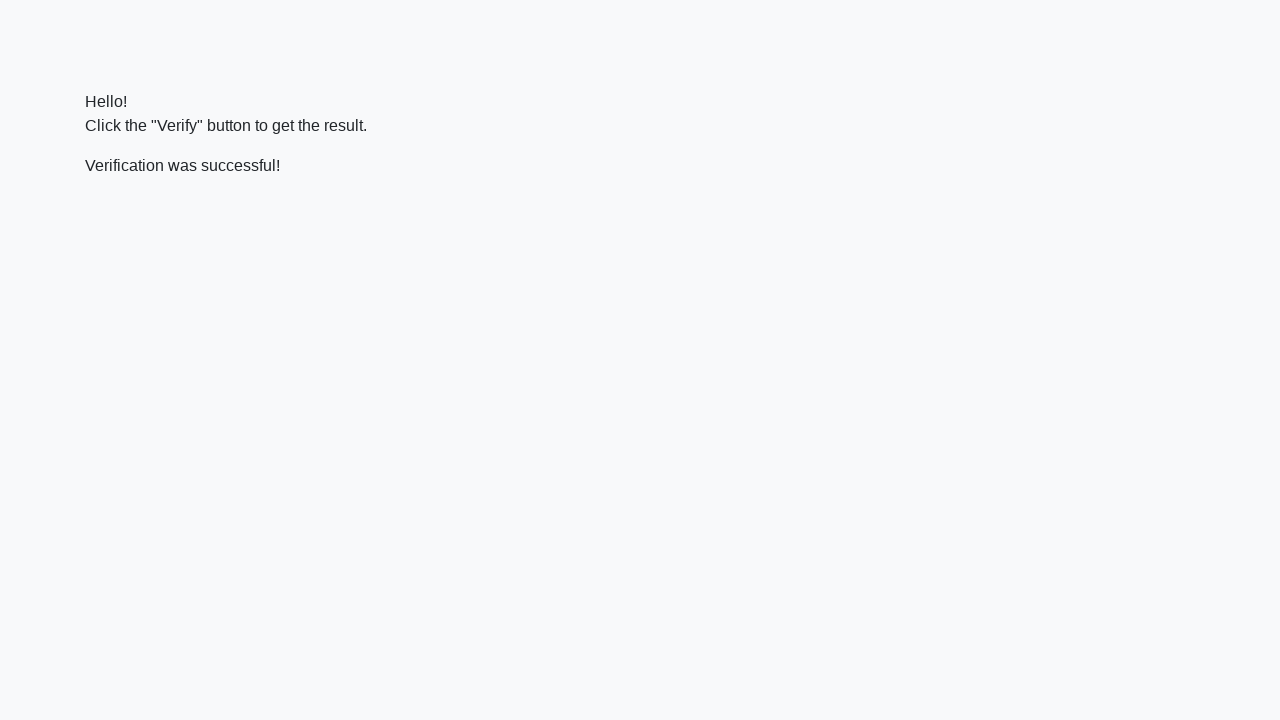

Located the success message element
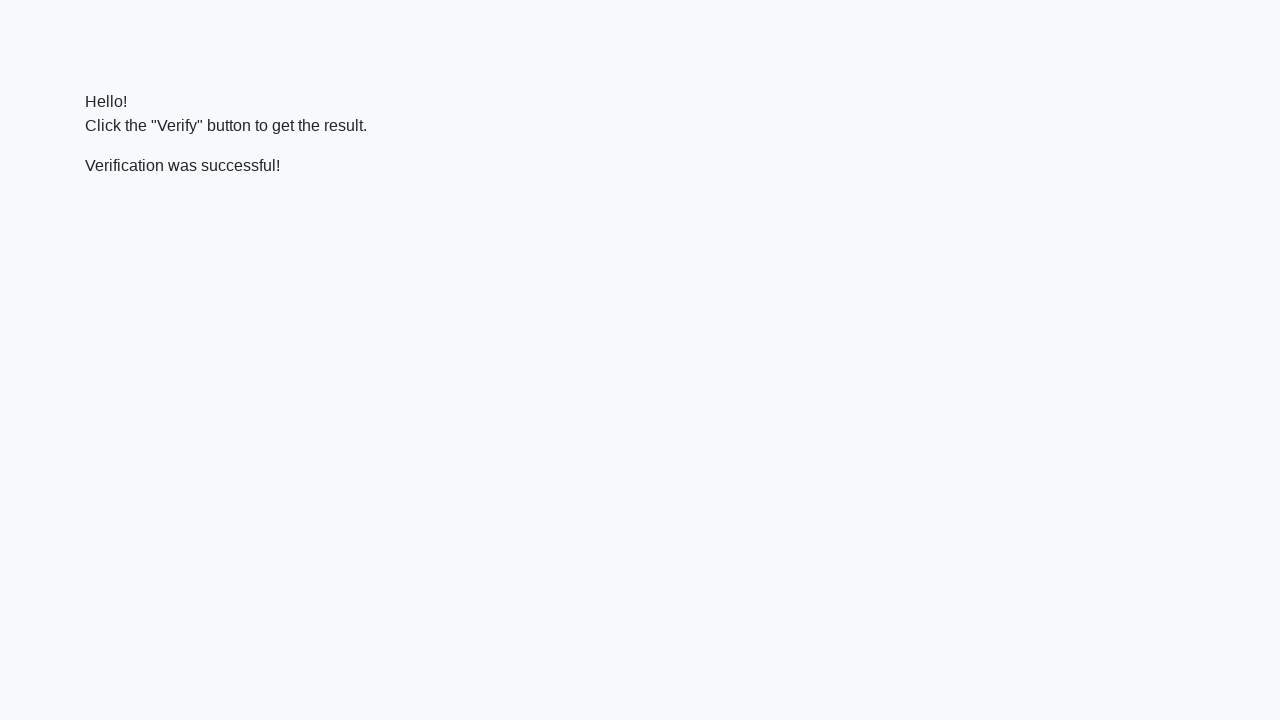

Verified that success message contains 'successful'
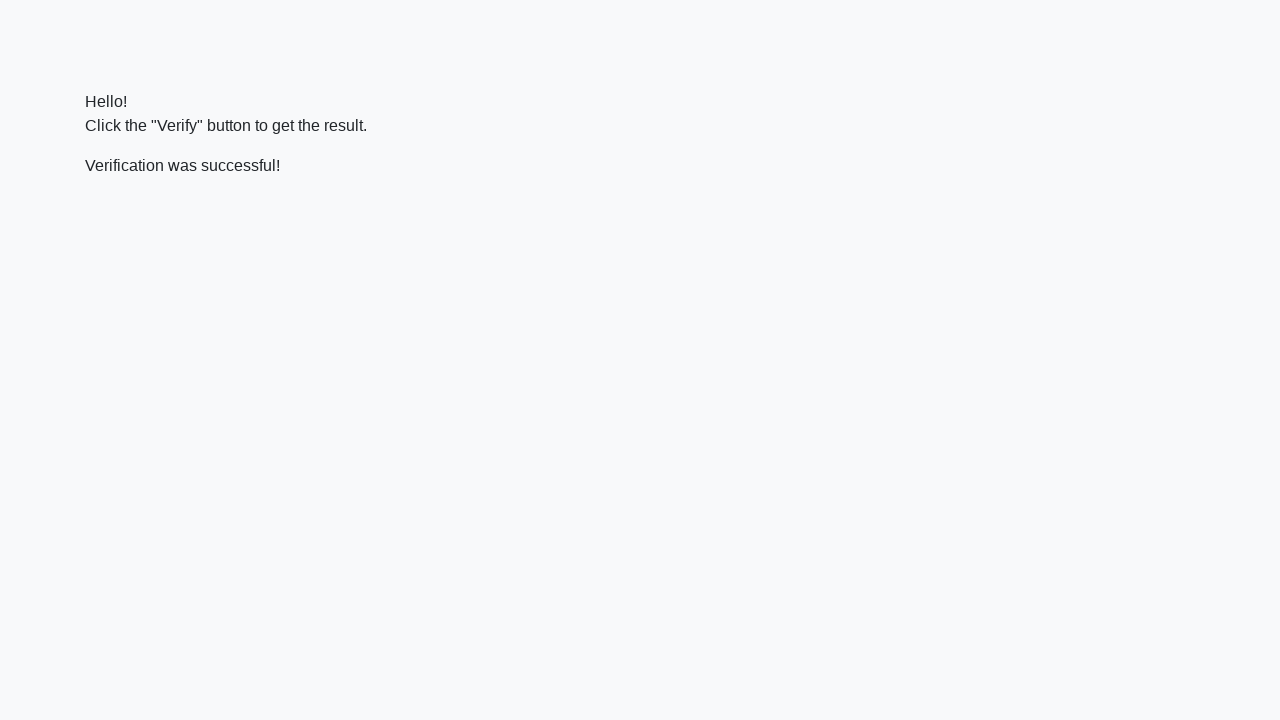

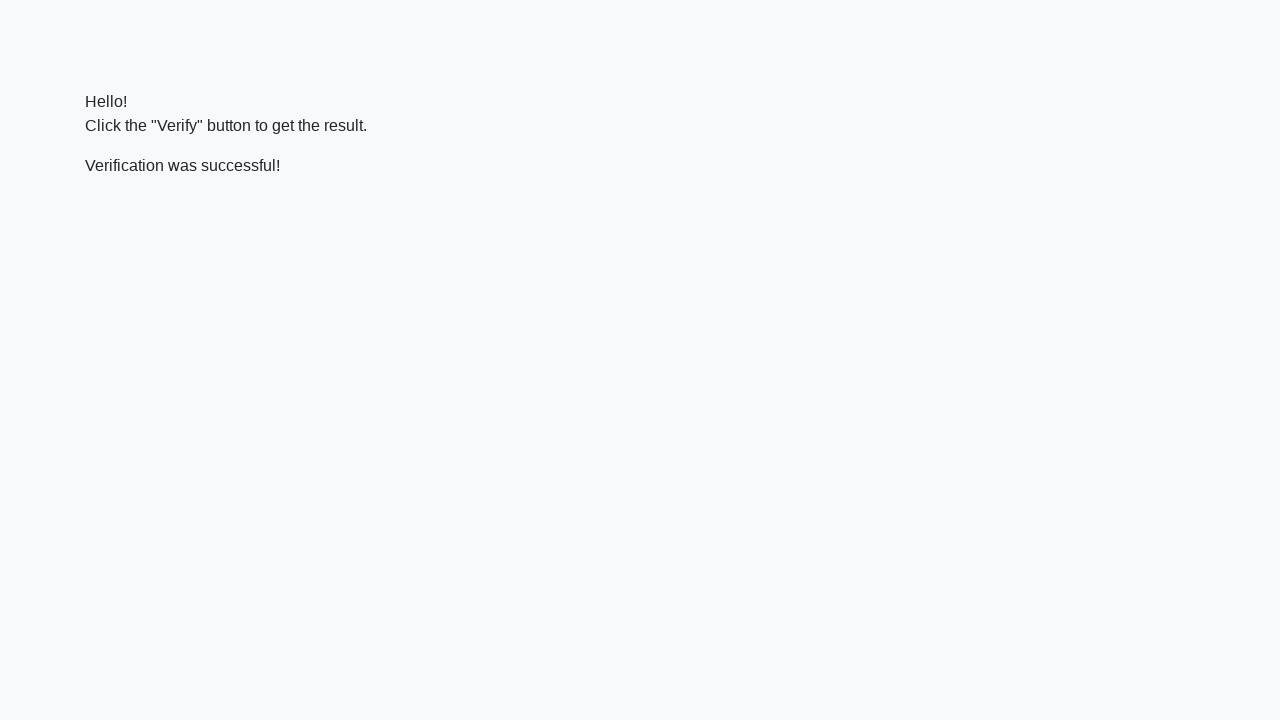